Tests keyboard interactions on a contact form by copying text from username field and pasting it into the next field using keyboard shortcuts

Starting URL: http://www.mycontactform.com

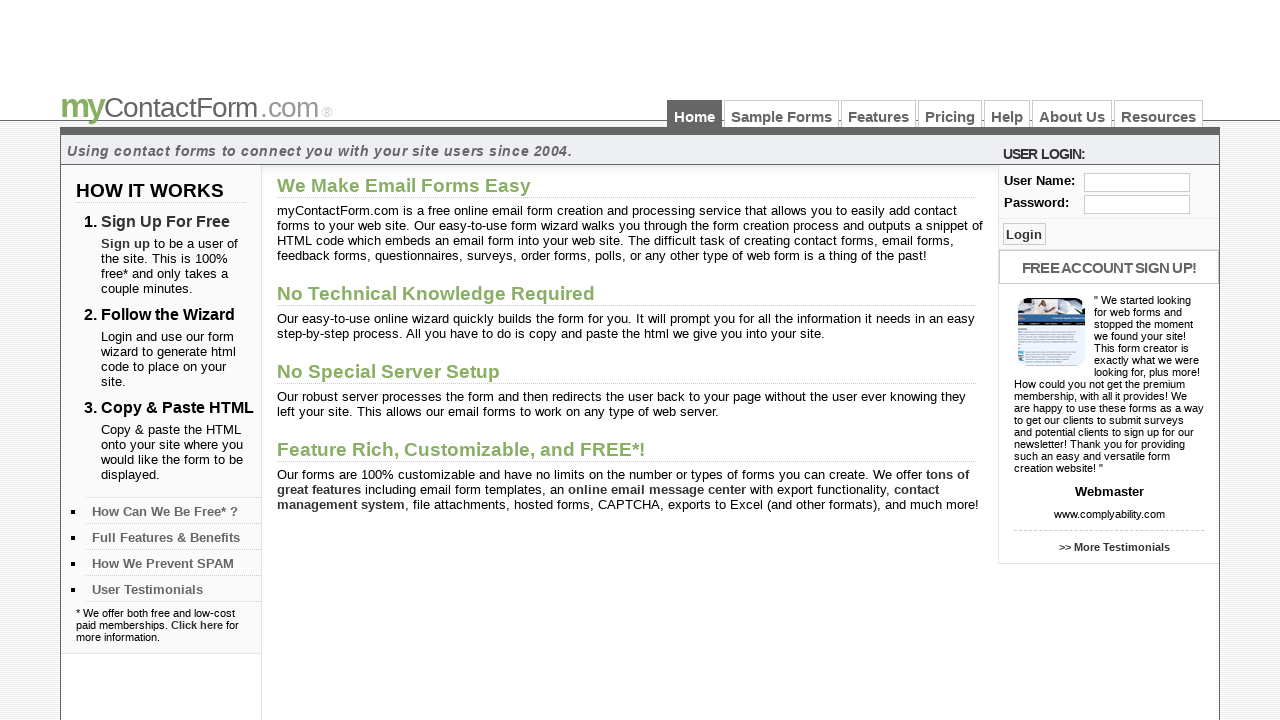

Clicked on username field at (1137, 182) on #user
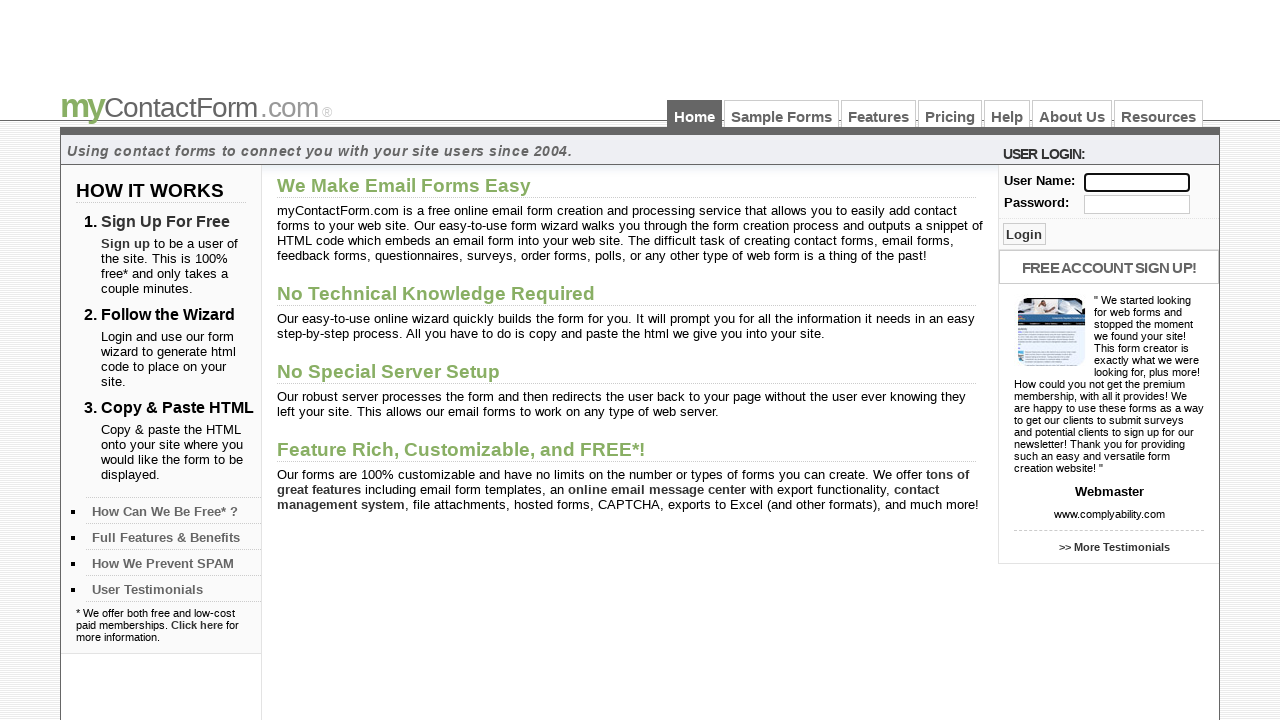

Typed 'hi' into username field on #user
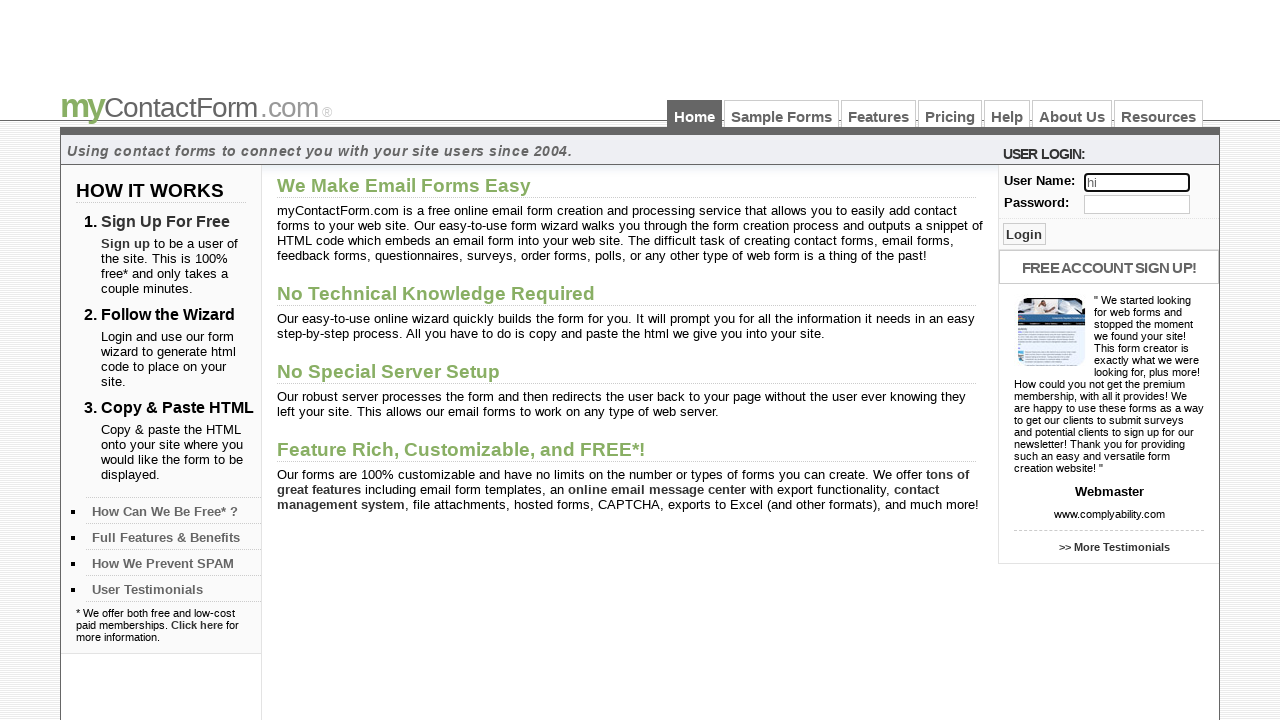

Selected all text in username field using Ctrl+A
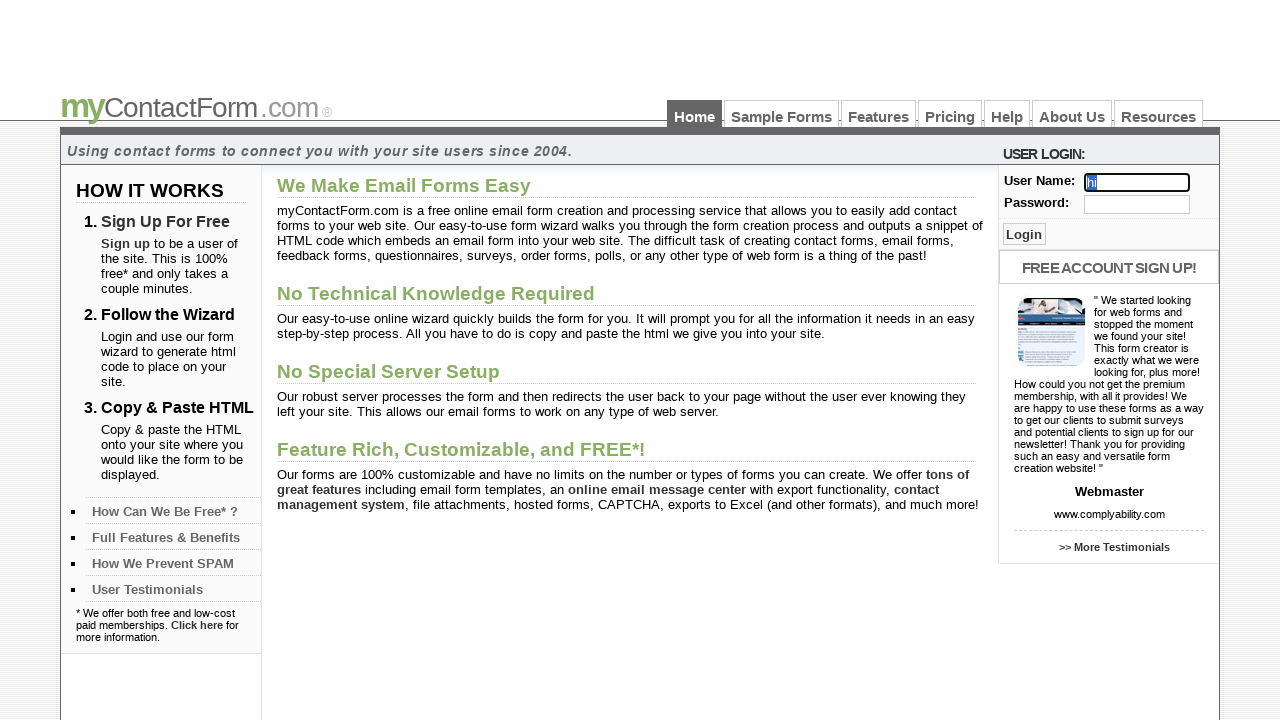

Copied selected text using Ctrl+C
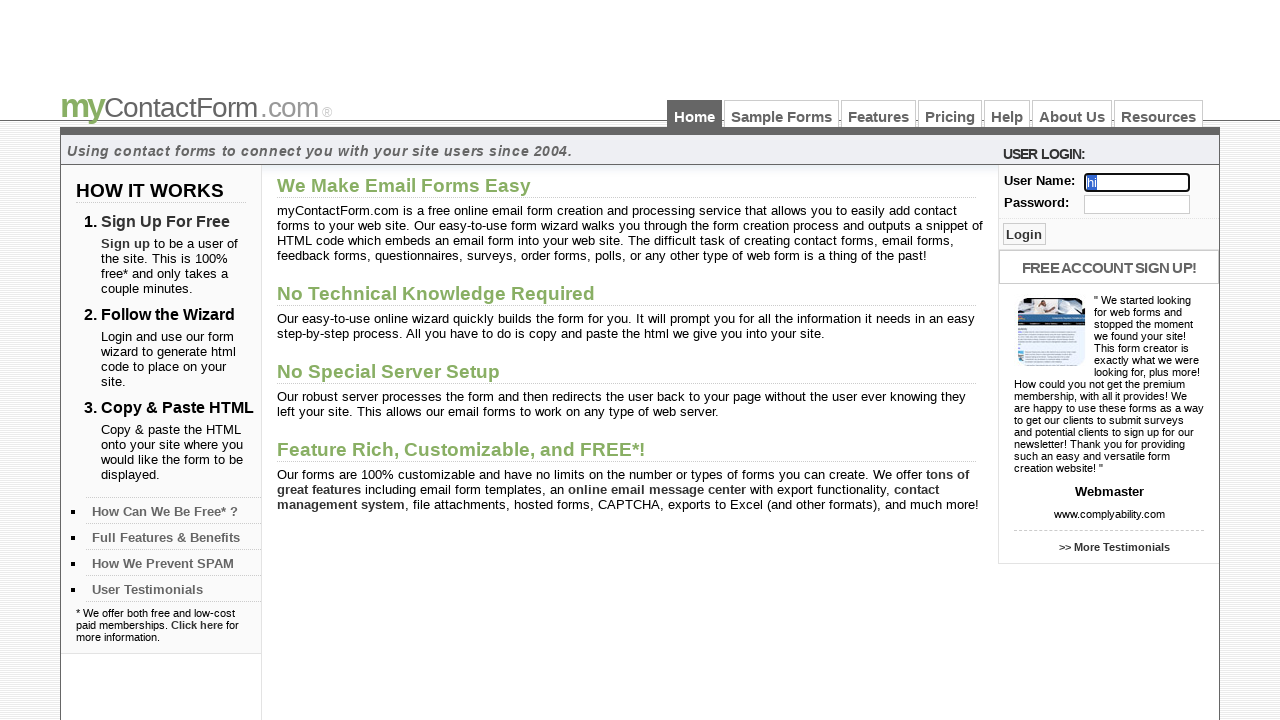

Pressed Tab to move to next form field
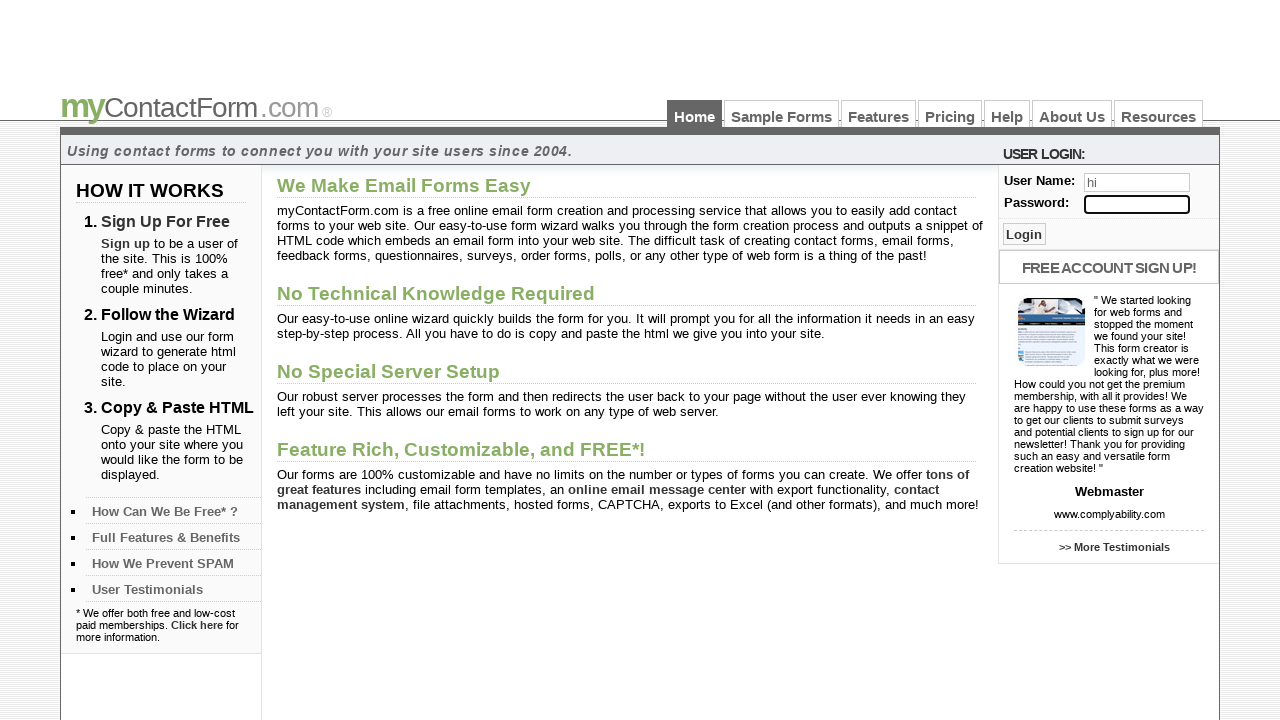

Pasted copied text into next field using Ctrl+V
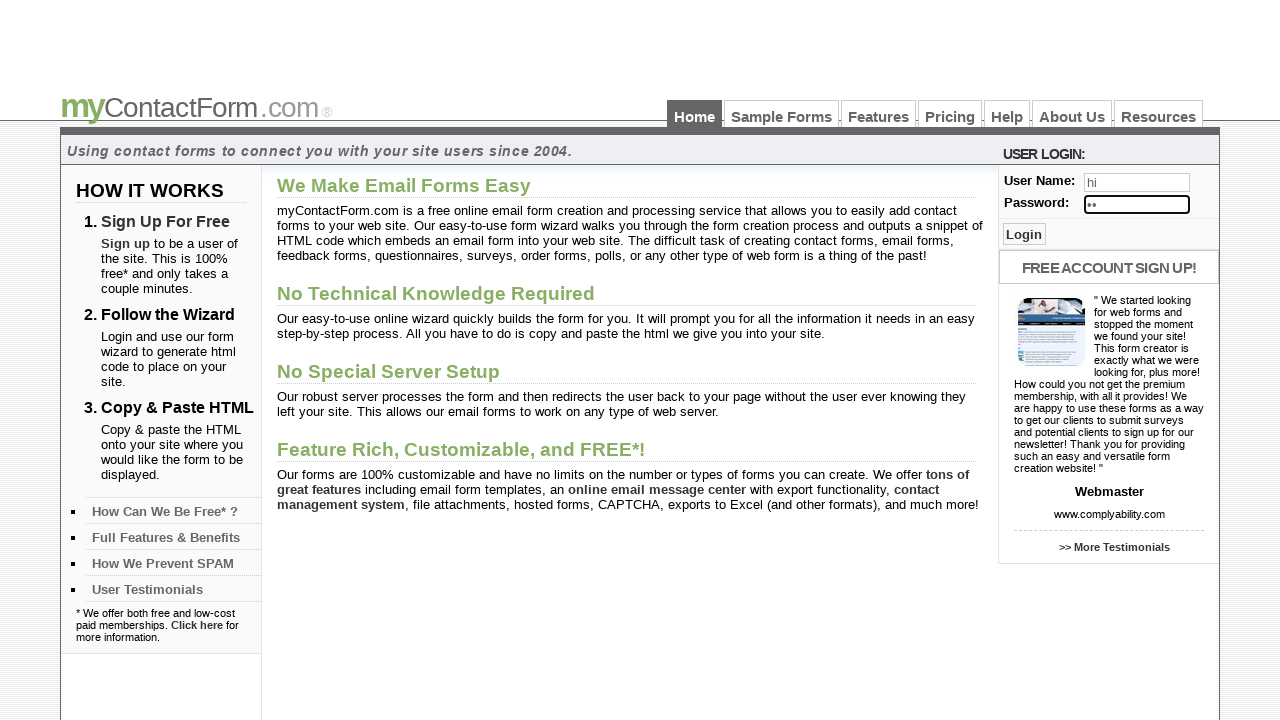

Pressed Tab to move to next form element
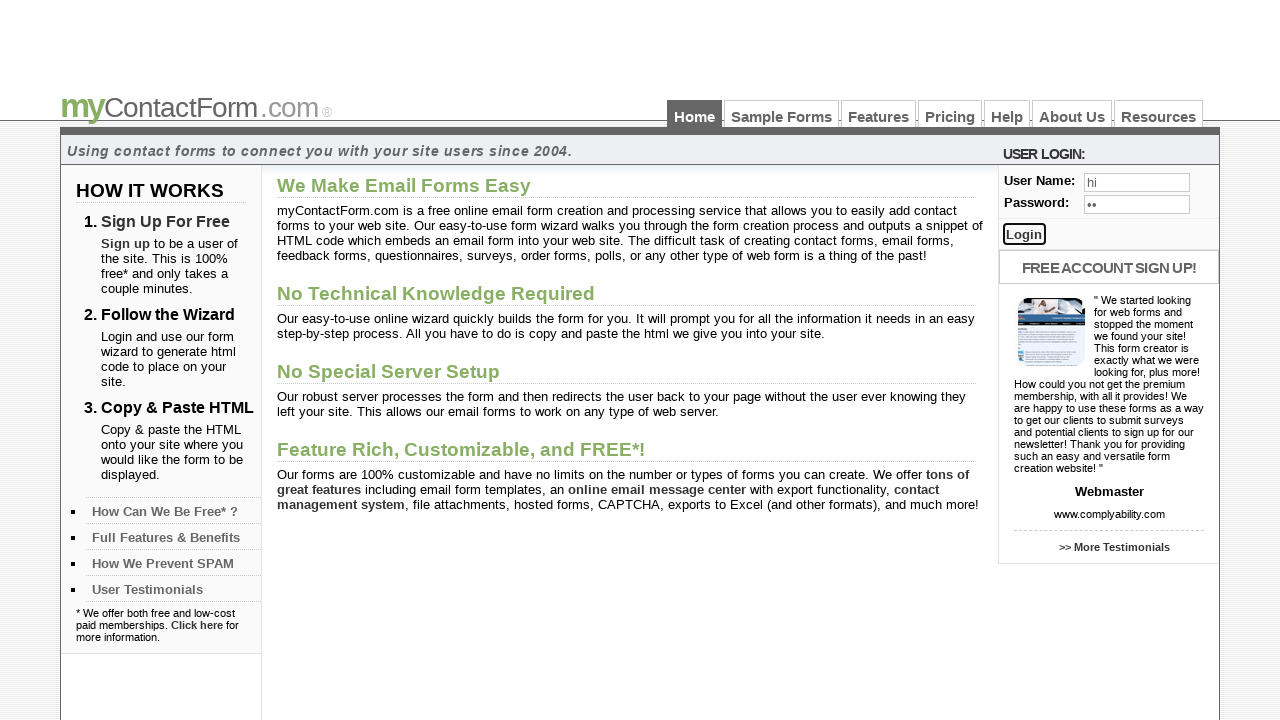

Pressed Enter to submit the form
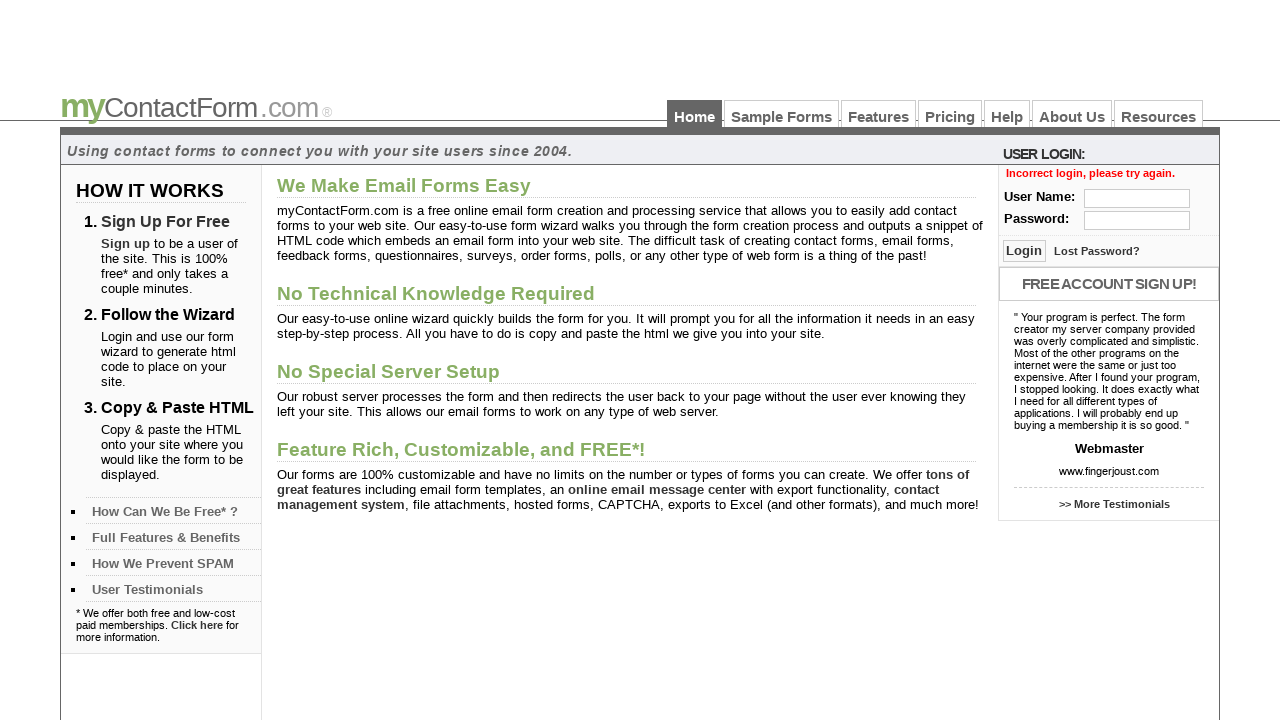

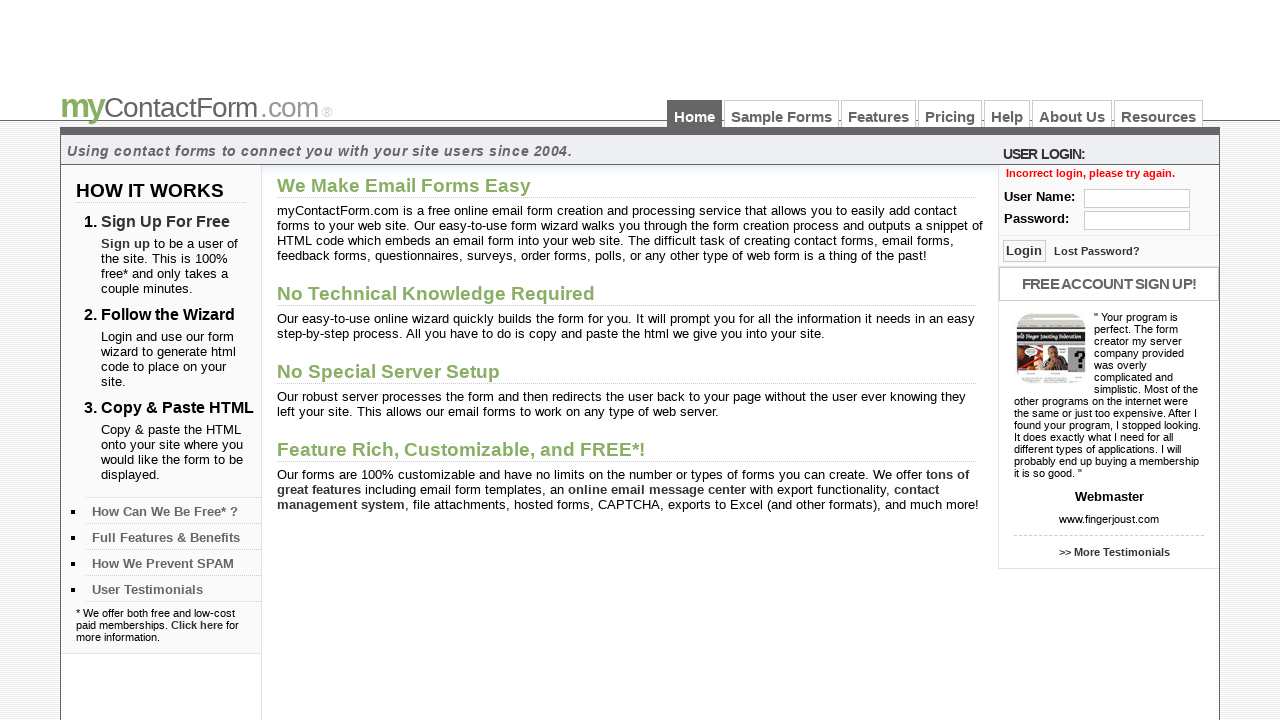